Tests prompt alert functionality by clicking the prompt button, entering text into the alert, and accepting it

Starting URL: https://demoqa.com/alerts

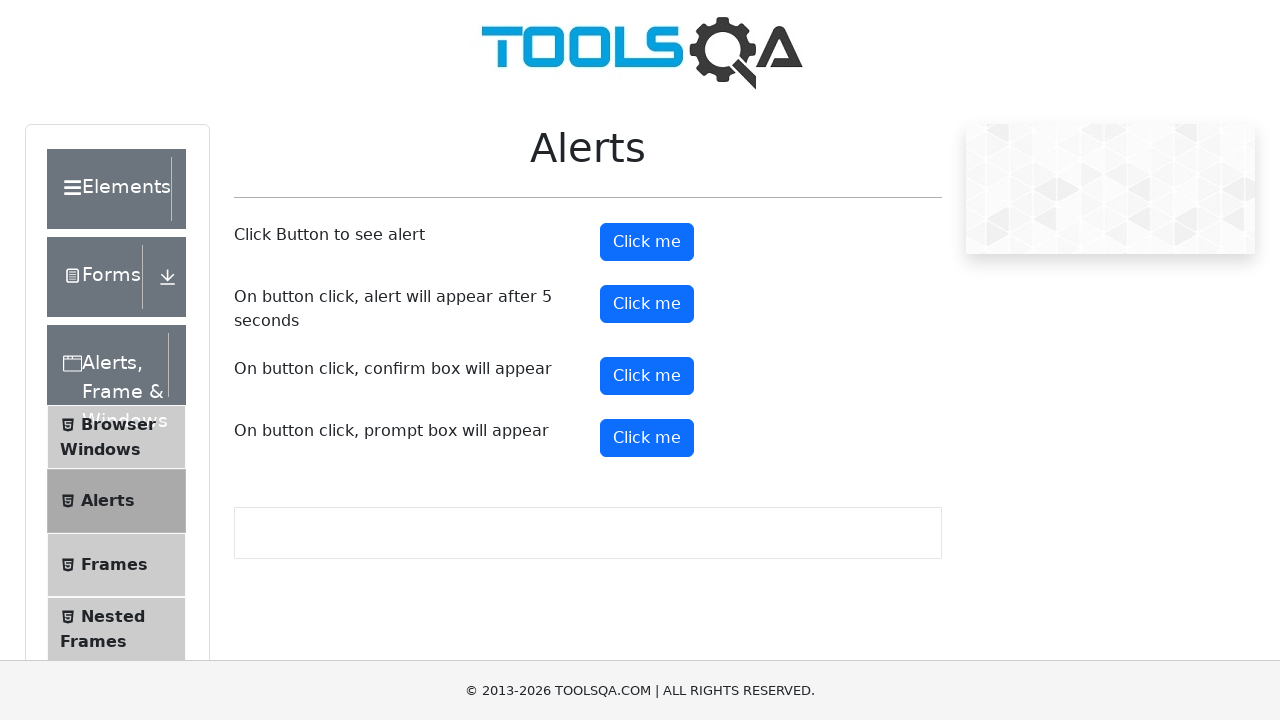

Clicked prompt button to trigger alert at (647, 438) on #promtButton
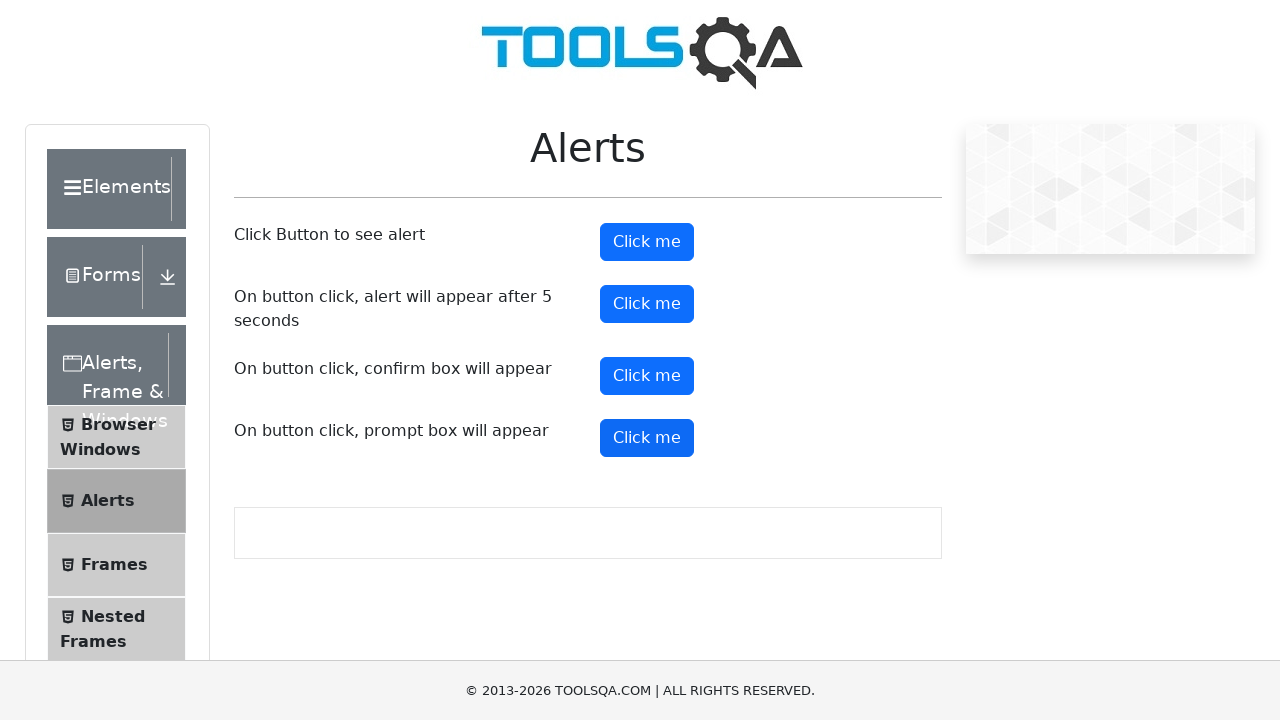

Entered 'swapnil' into prompt alert and accepted it
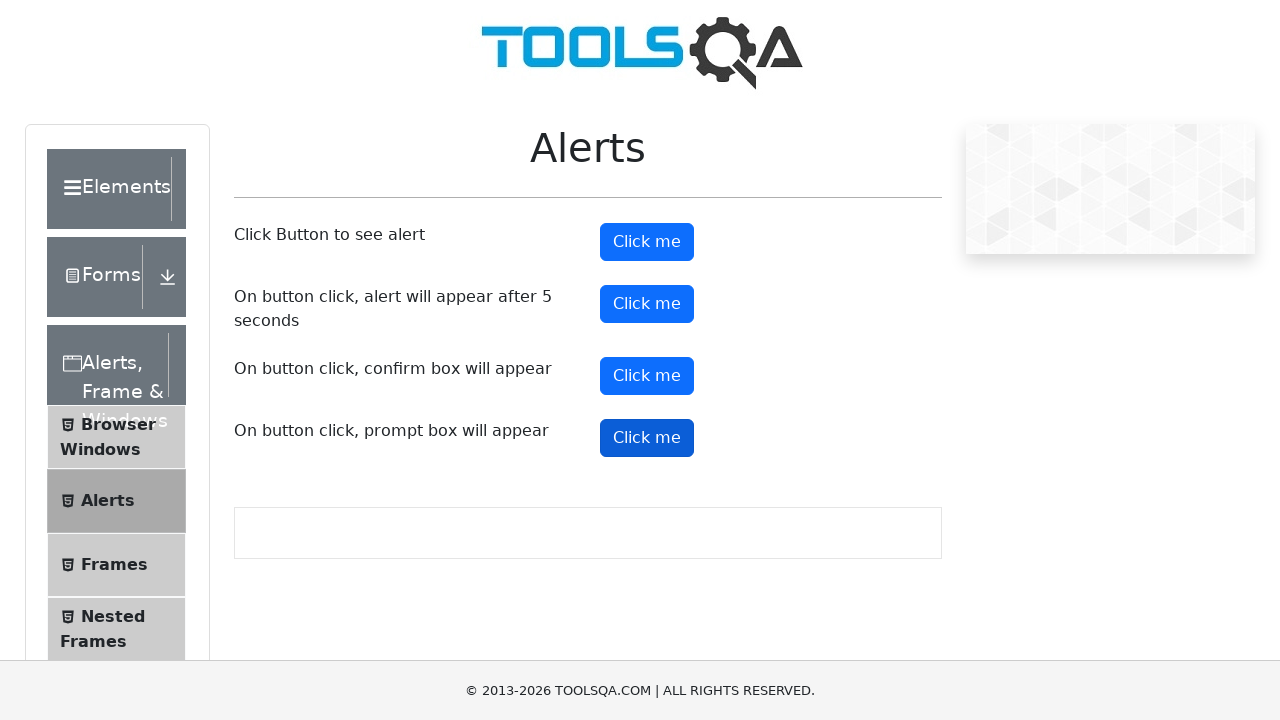

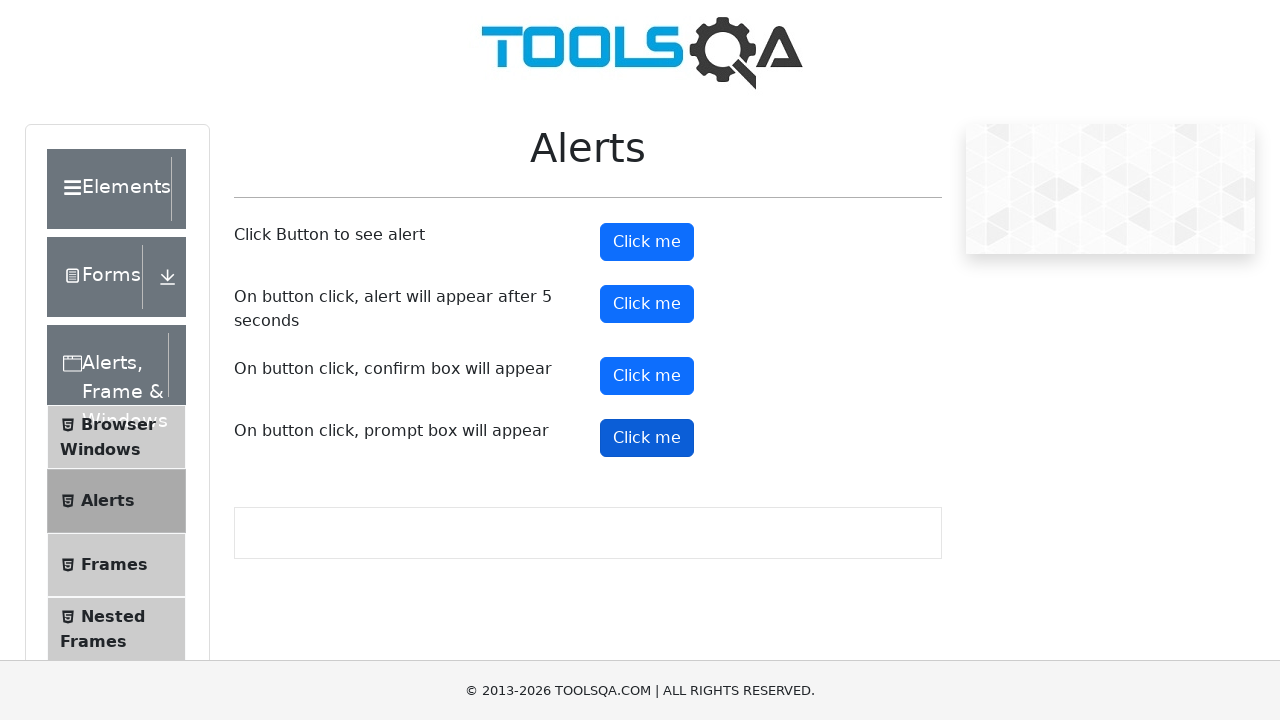